Tests editing a todo item by double-clicking, modifying text, and pressing Enter

Starting URL: https://demo.playwright.dev/todomvc

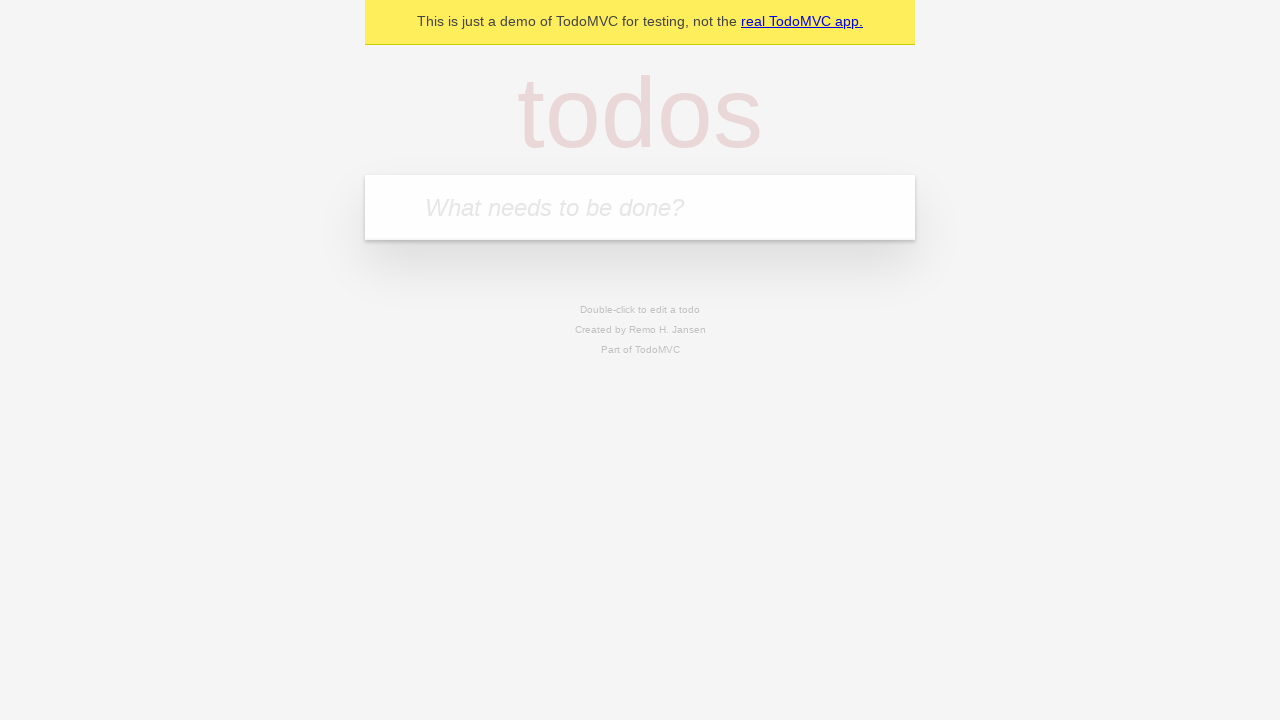

Filled todo input with 'buy some cheese' on internal:attr=[placeholder="What needs to be done?"i]
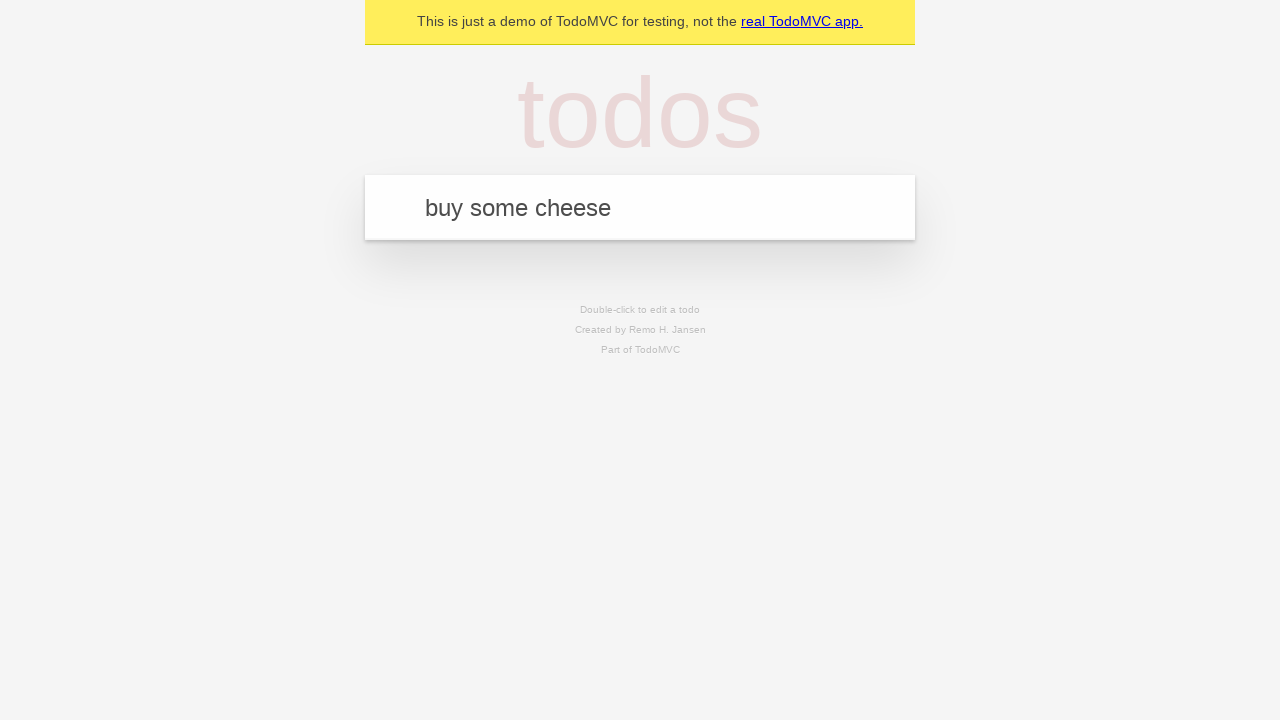

Pressed Enter to create todo 'buy some cheese' on internal:attr=[placeholder="What needs to be done?"i]
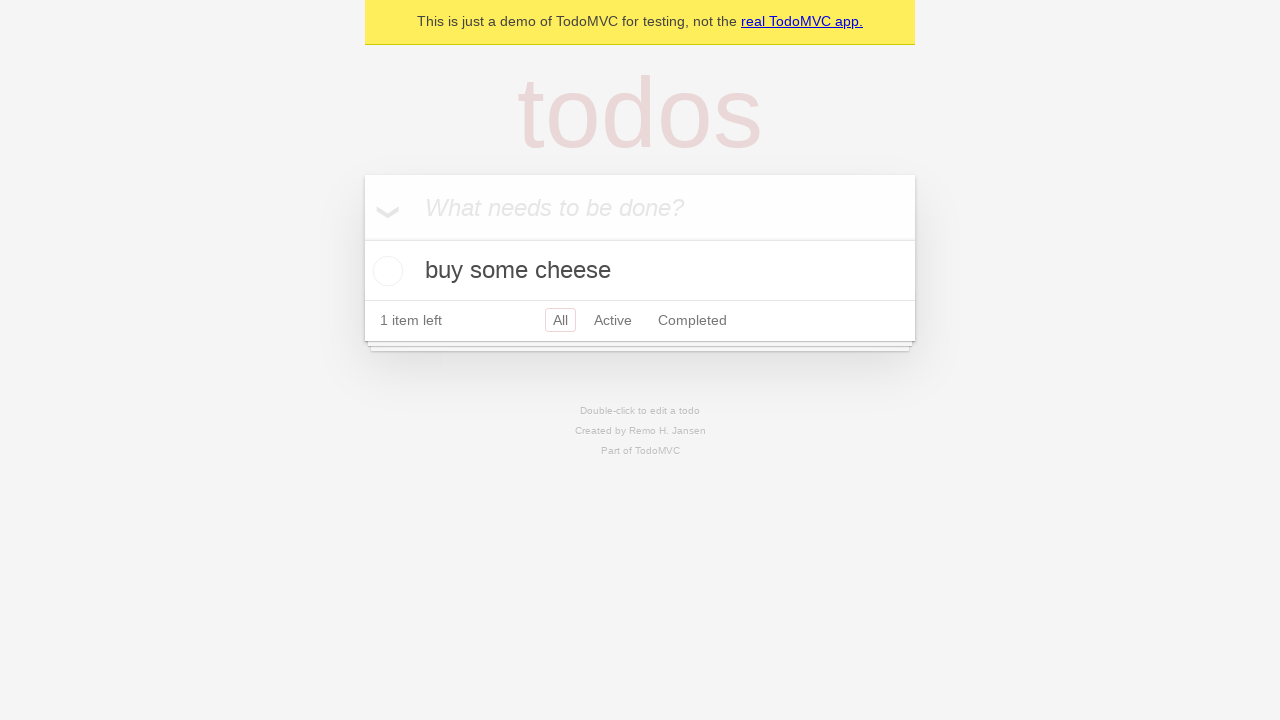

Filled todo input with 'feed the cat' on internal:attr=[placeholder="What needs to be done?"i]
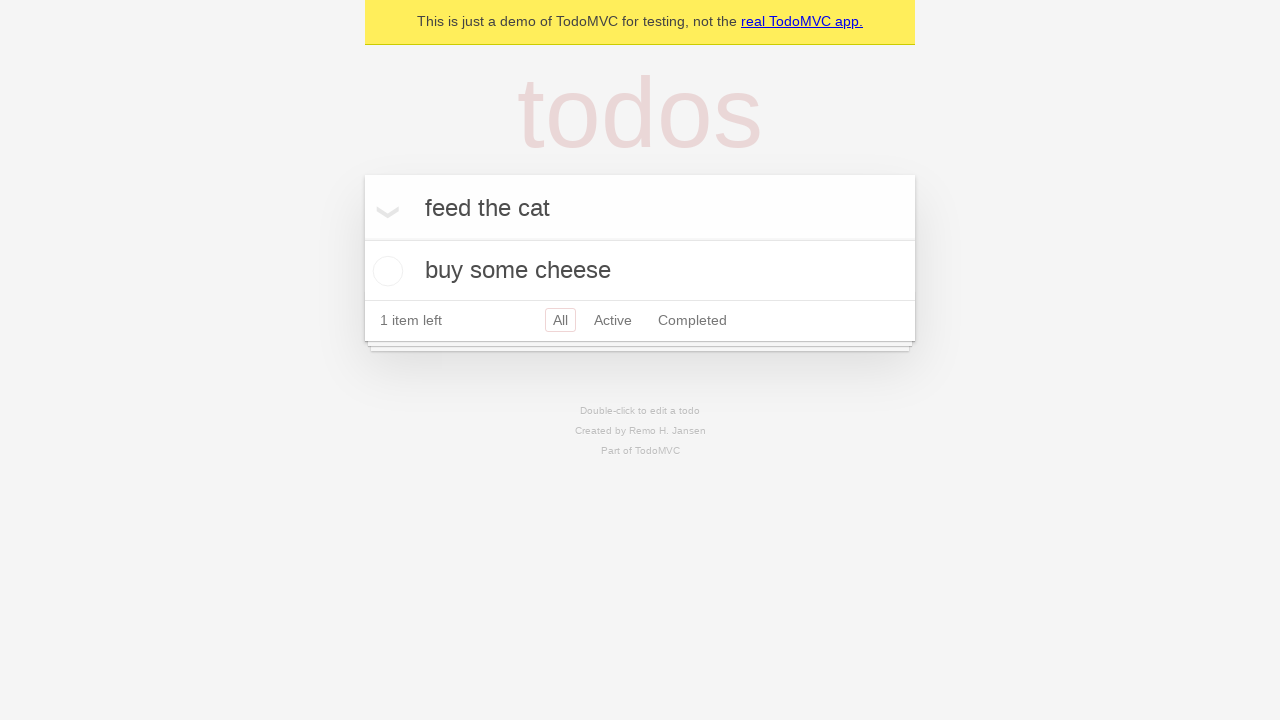

Pressed Enter to create todo 'feed the cat' on internal:attr=[placeholder="What needs to be done?"i]
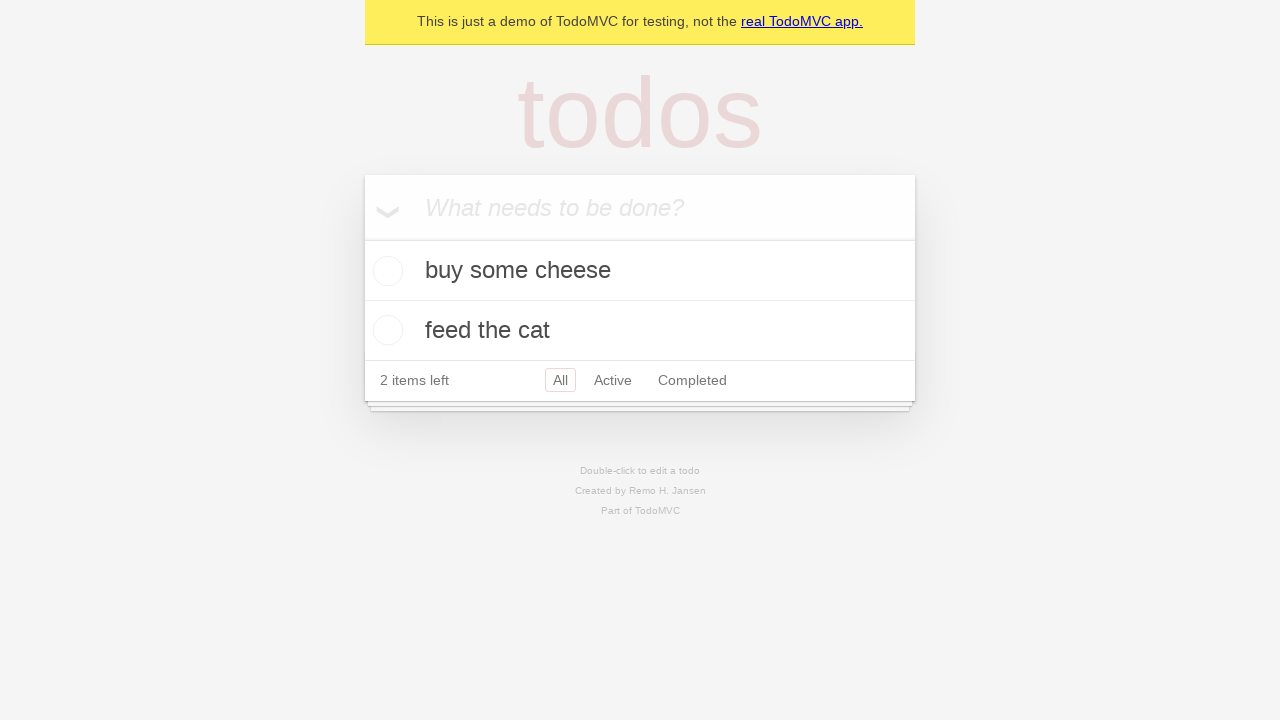

Filled todo input with 'book a doctors appointment' on internal:attr=[placeholder="What needs to be done?"i]
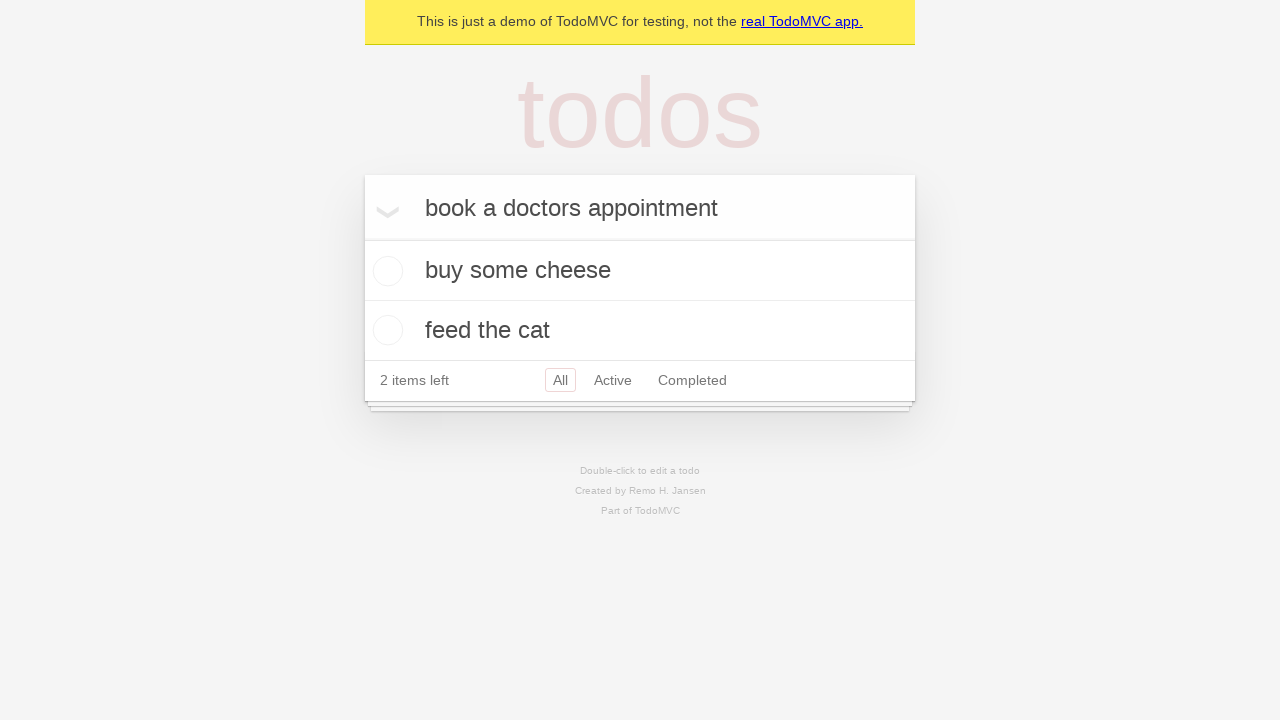

Pressed Enter to create todo 'book a doctors appointment' on internal:attr=[placeholder="What needs to be done?"i]
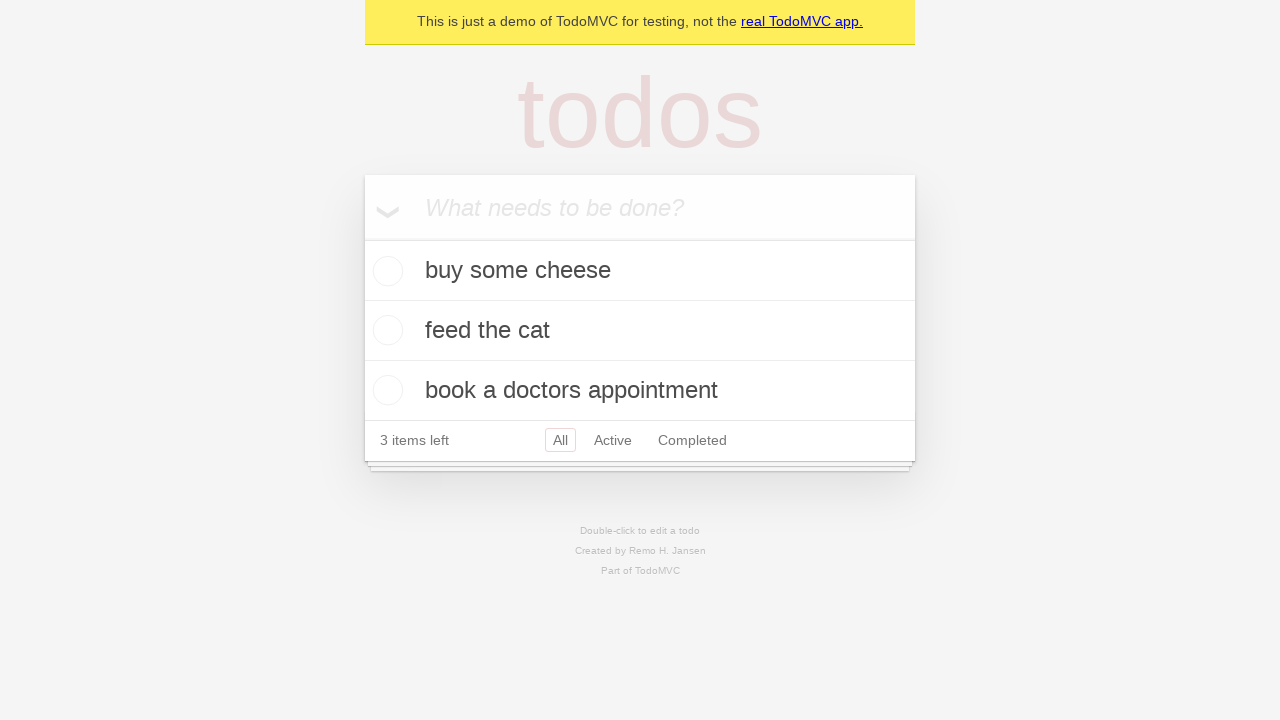

Waited for todo items to be visible on the page
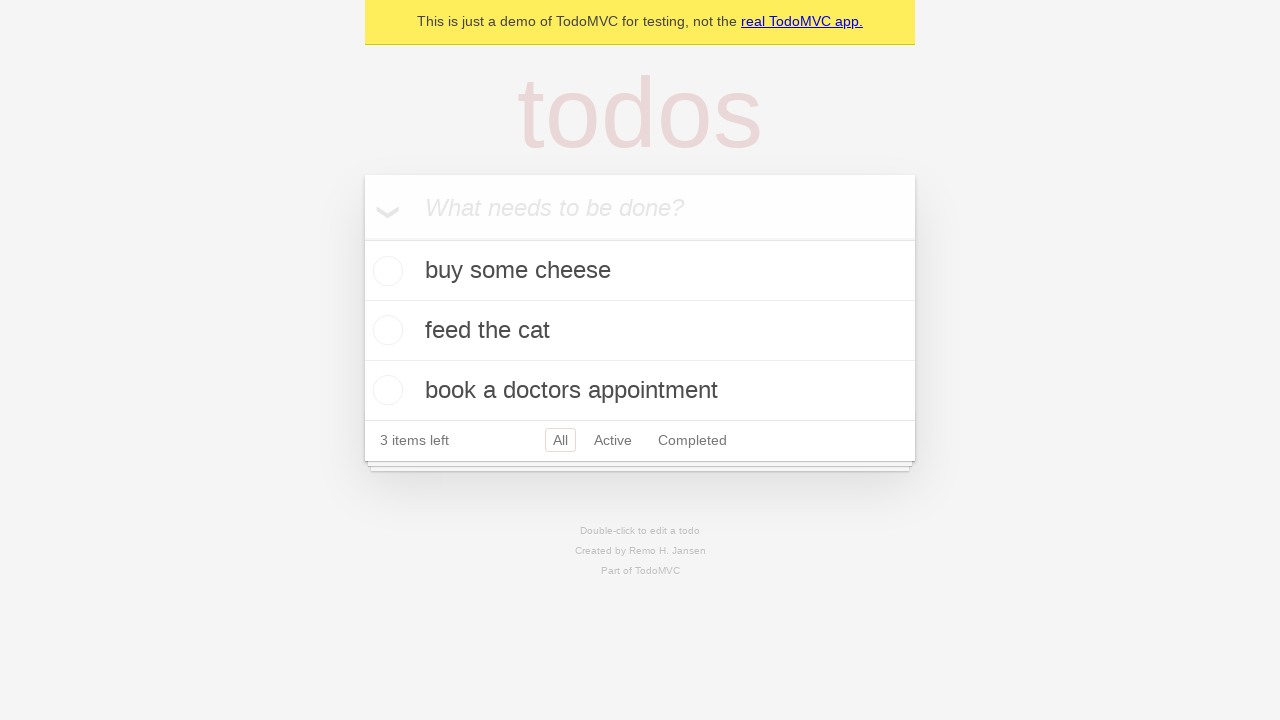

Double-clicked the second todo item to enter edit mode at (640, 331) on internal:testid=[data-testid="todo-item"s] >> nth=1
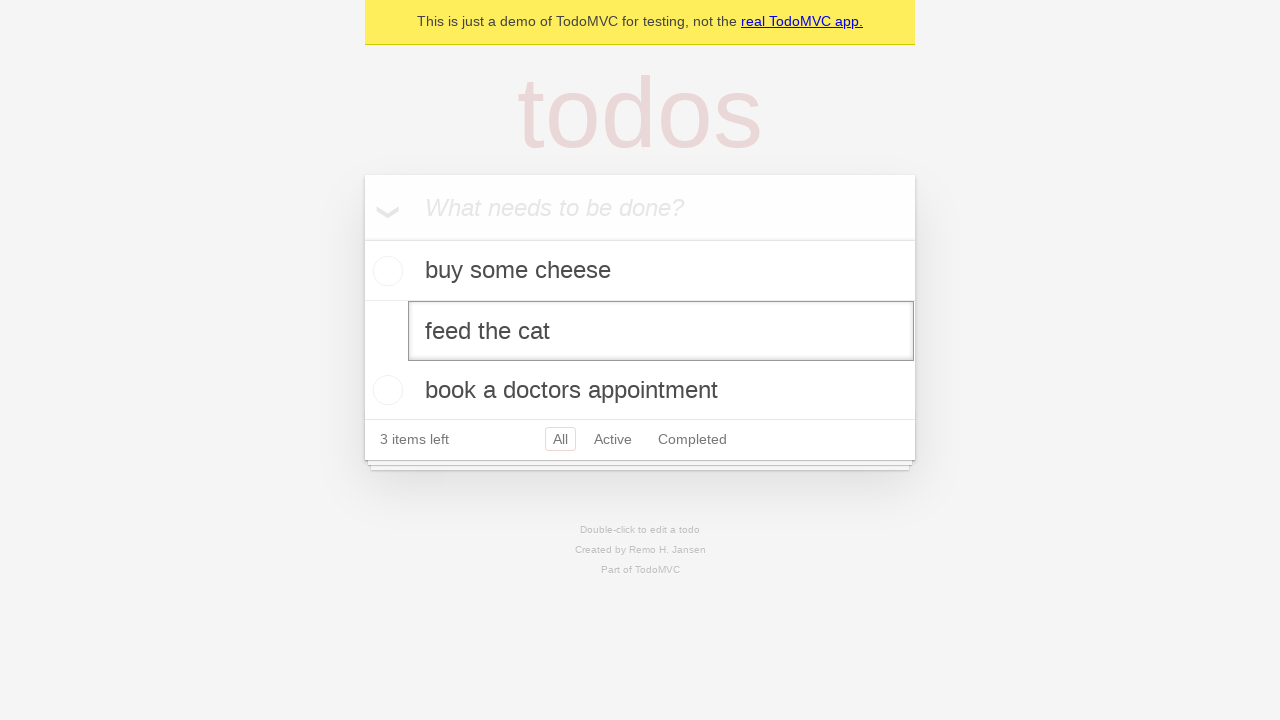

Filled the edit textbox with new text 'buy some sausages' on internal:testid=[data-testid="todo-item"s] >> nth=1 >> internal:role=textbox[nam
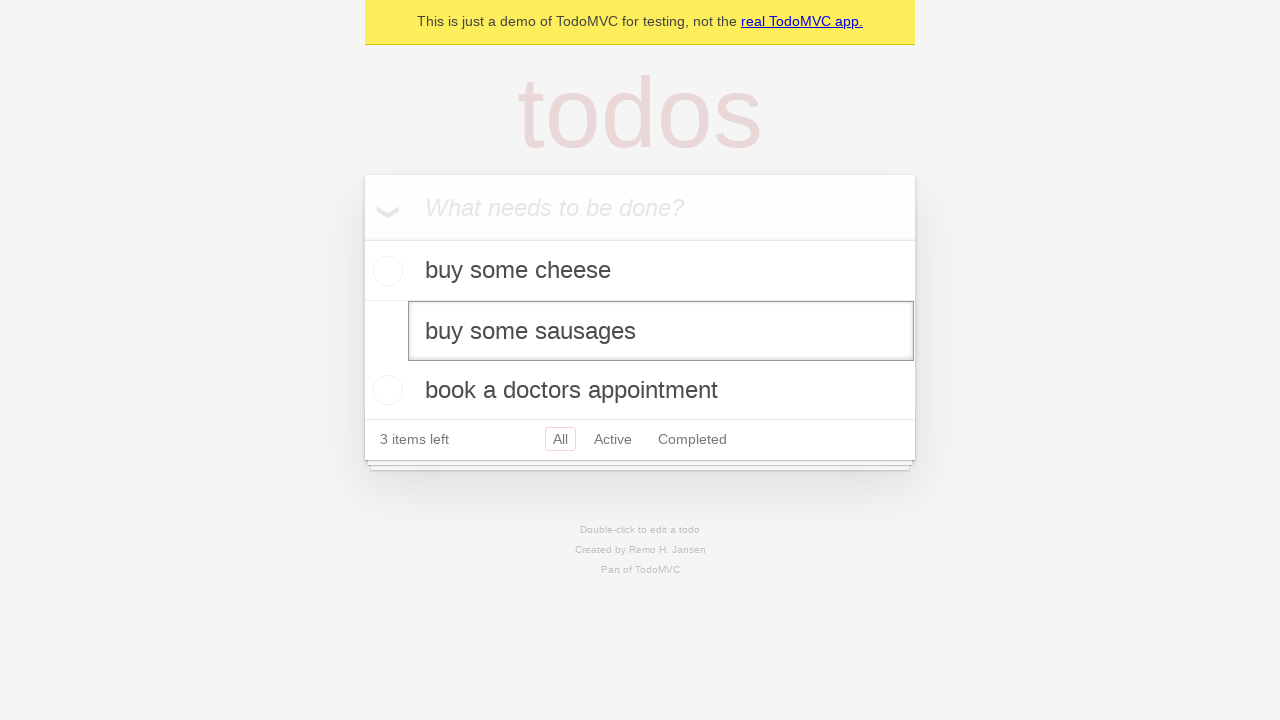

Pressed Enter to confirm the edited todo text on internal:testid=[data-testid="todo-item"s] >> nth=1 >> internal:role=textbox[nam
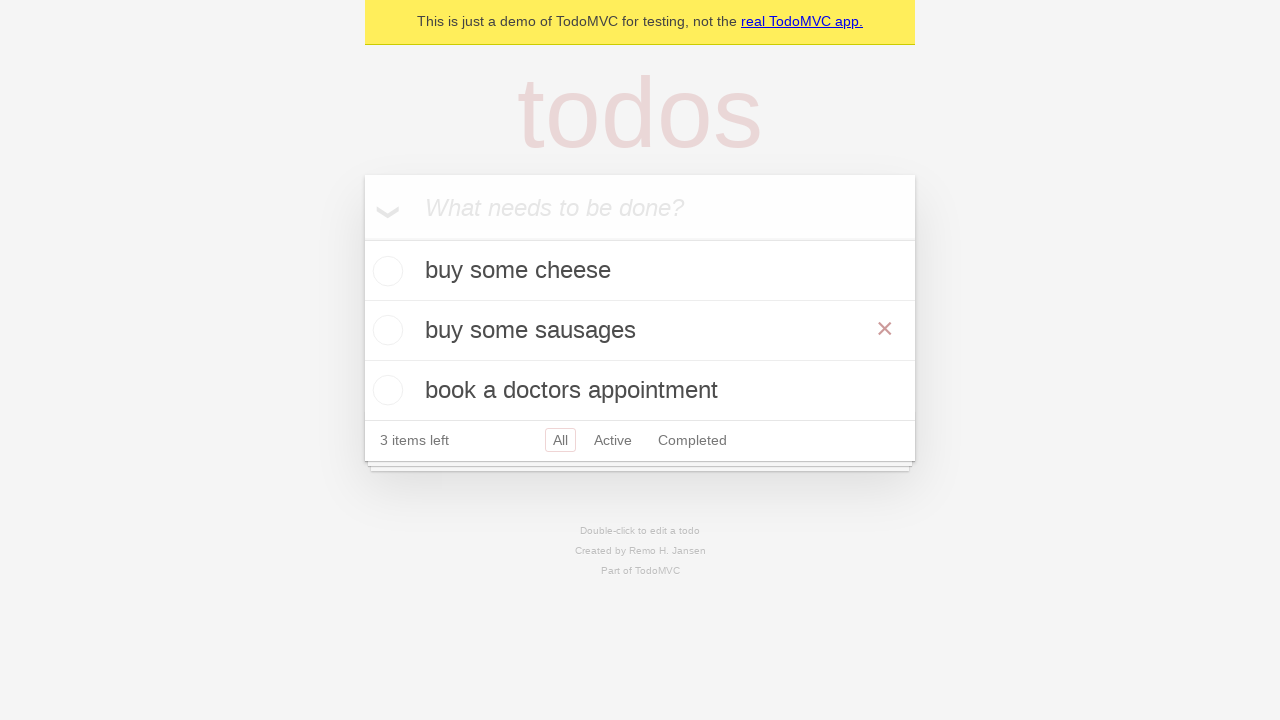

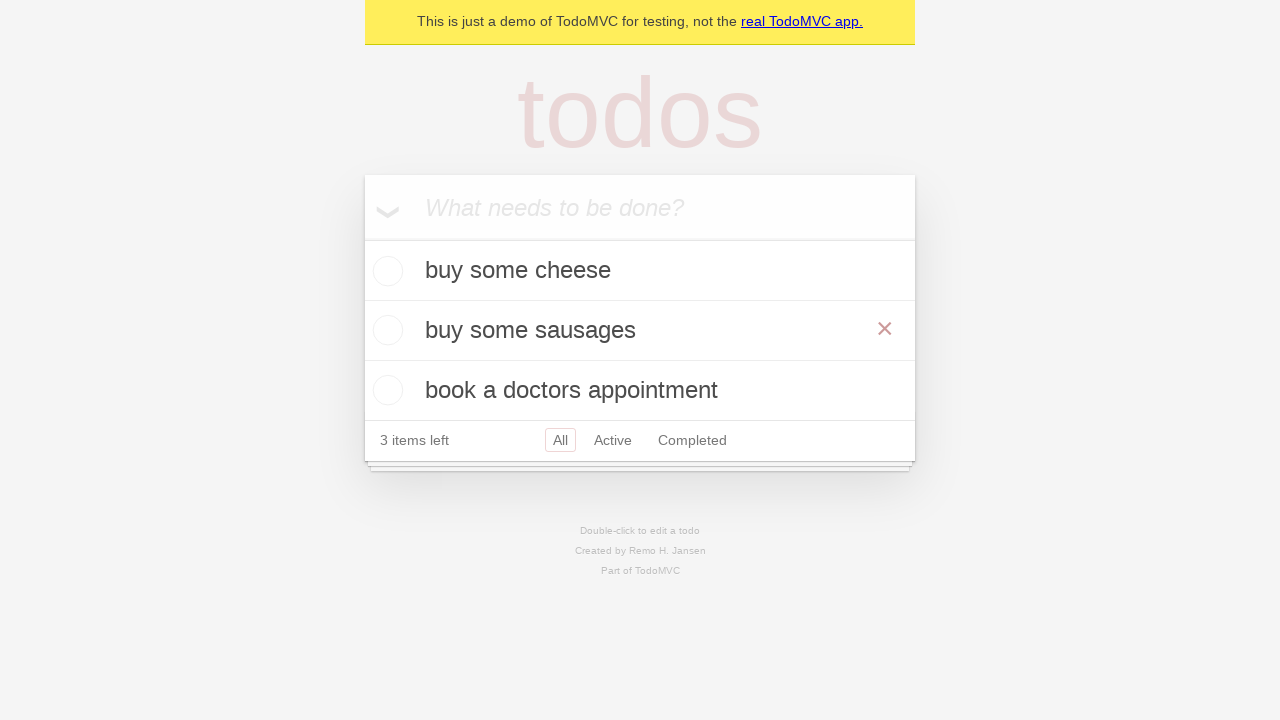